Opens the Ctrip mobile website using Firefox browser

Starting URL: http://m.ctrip.com/

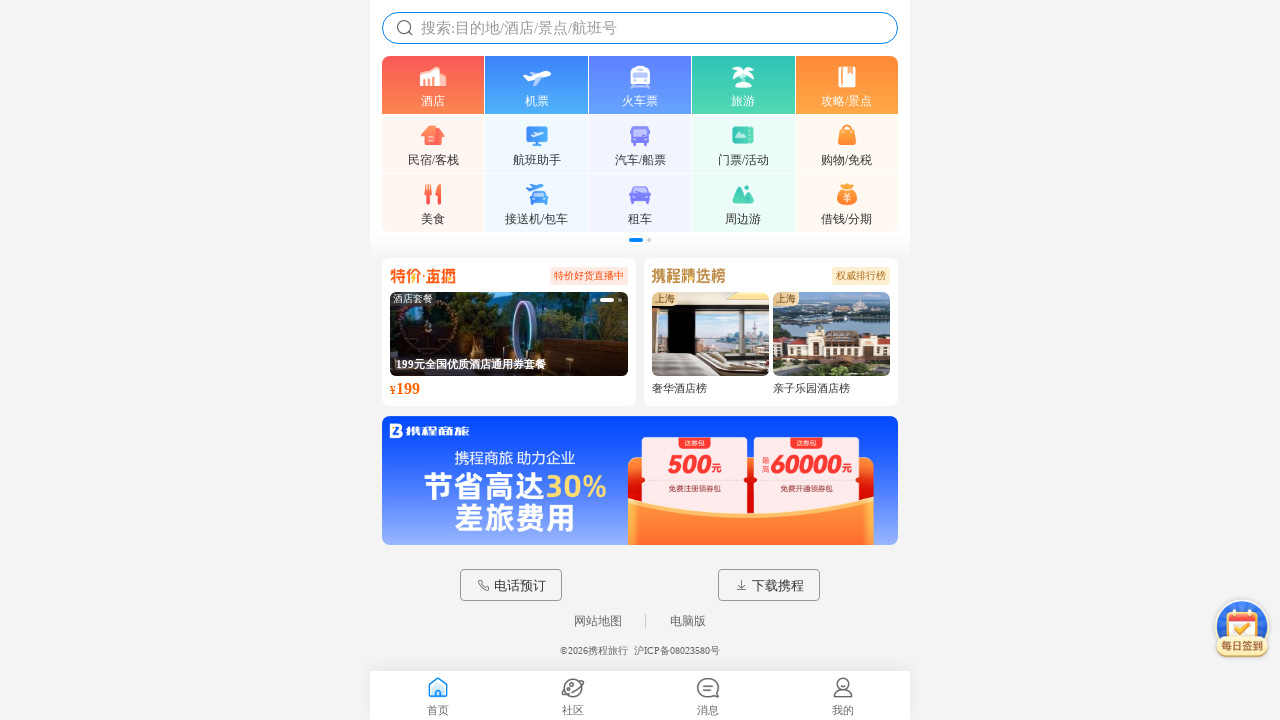

Waited for Ctrip mobile website to fully load (networkidle state reached)
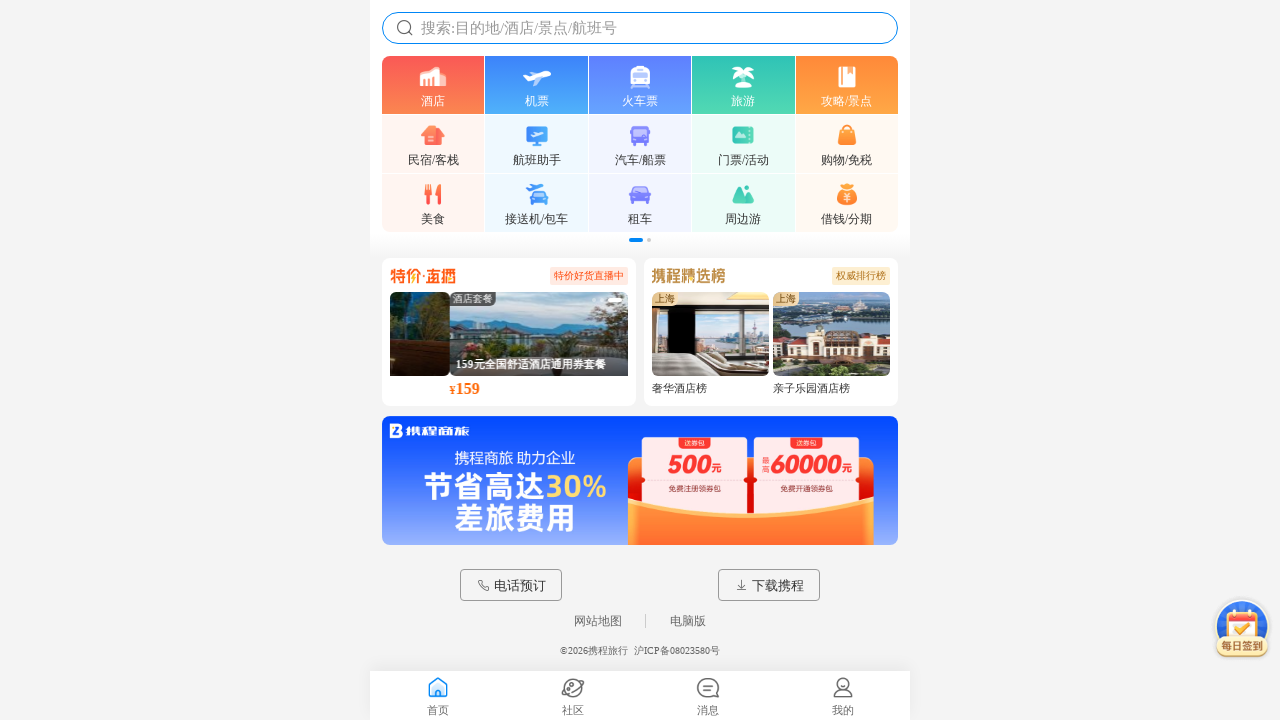

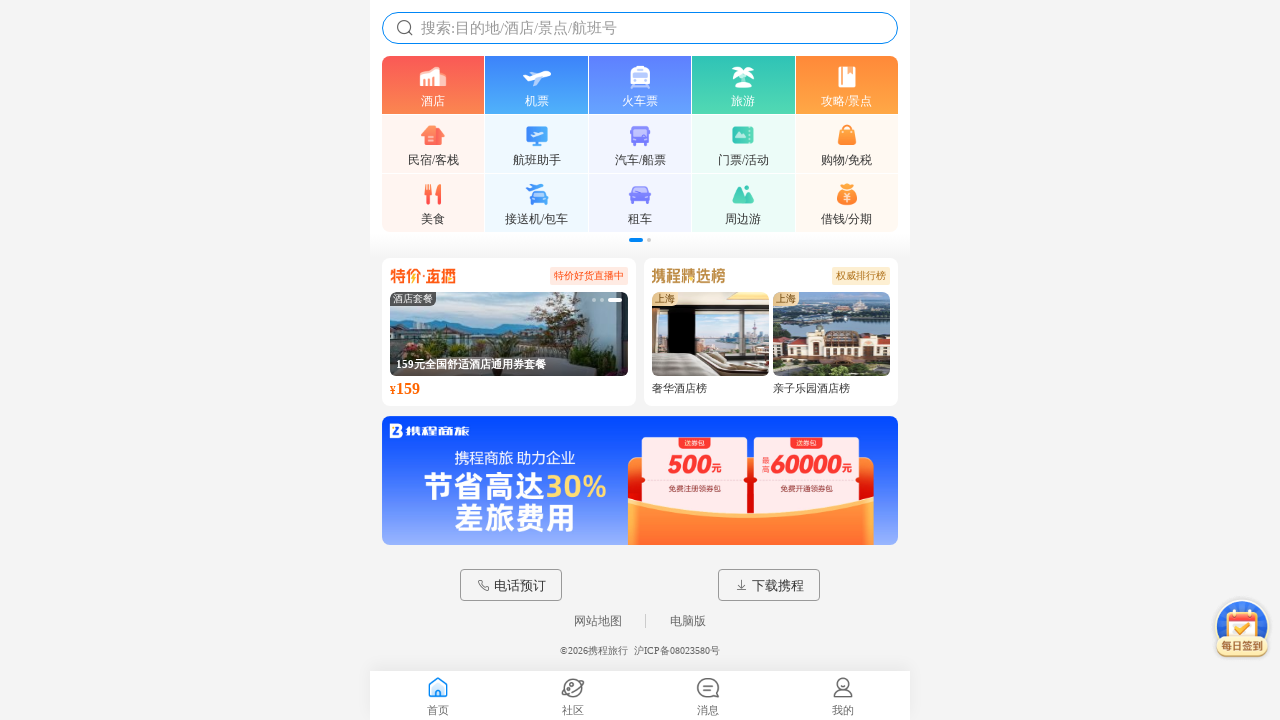